Tests search functionality on Python.org by entering "pycon" in the search box and submitting the search form

Starting URL: http://www.python.org

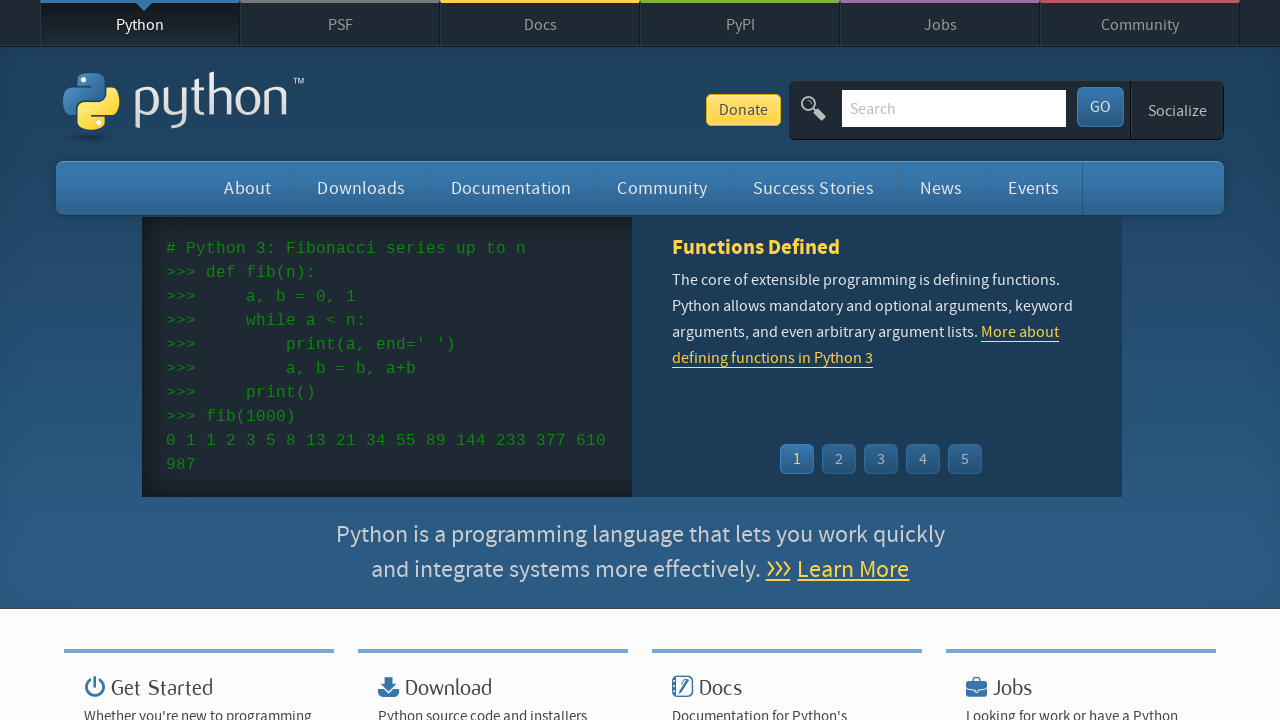

Filled search box with 'pycon' on input[name='q']
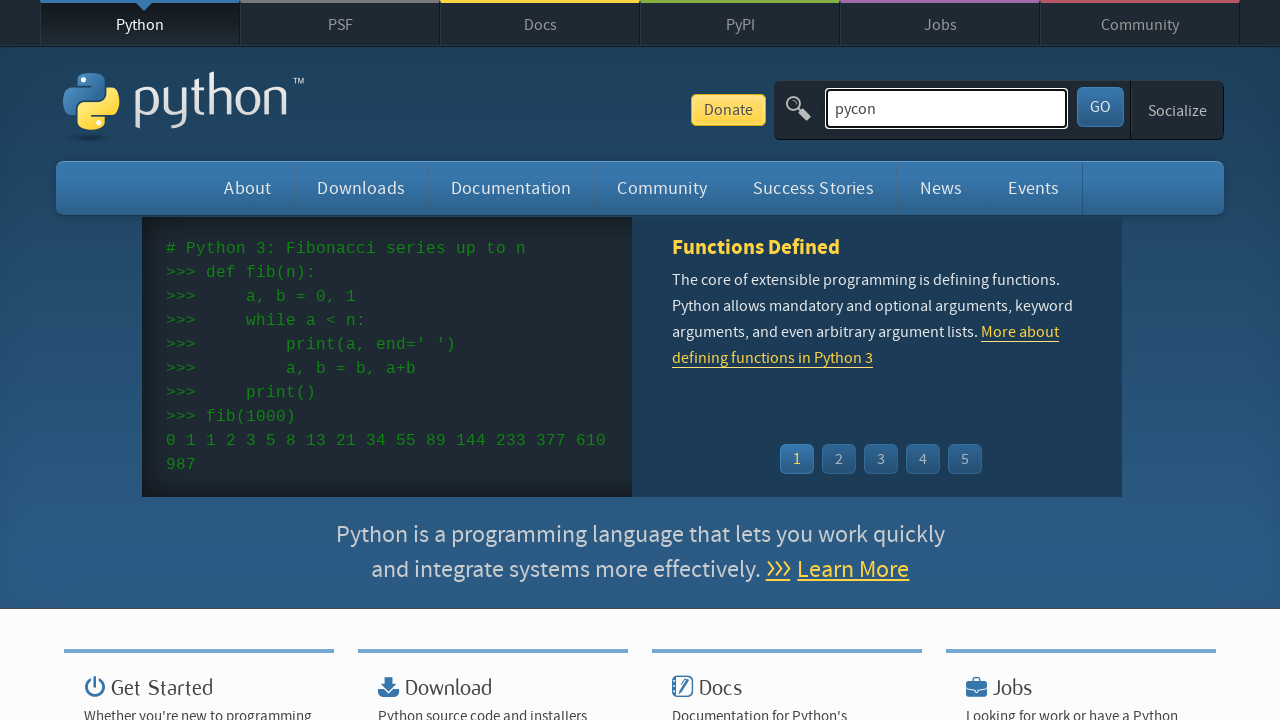

Pressed Enter to submit search form on input[name='q']
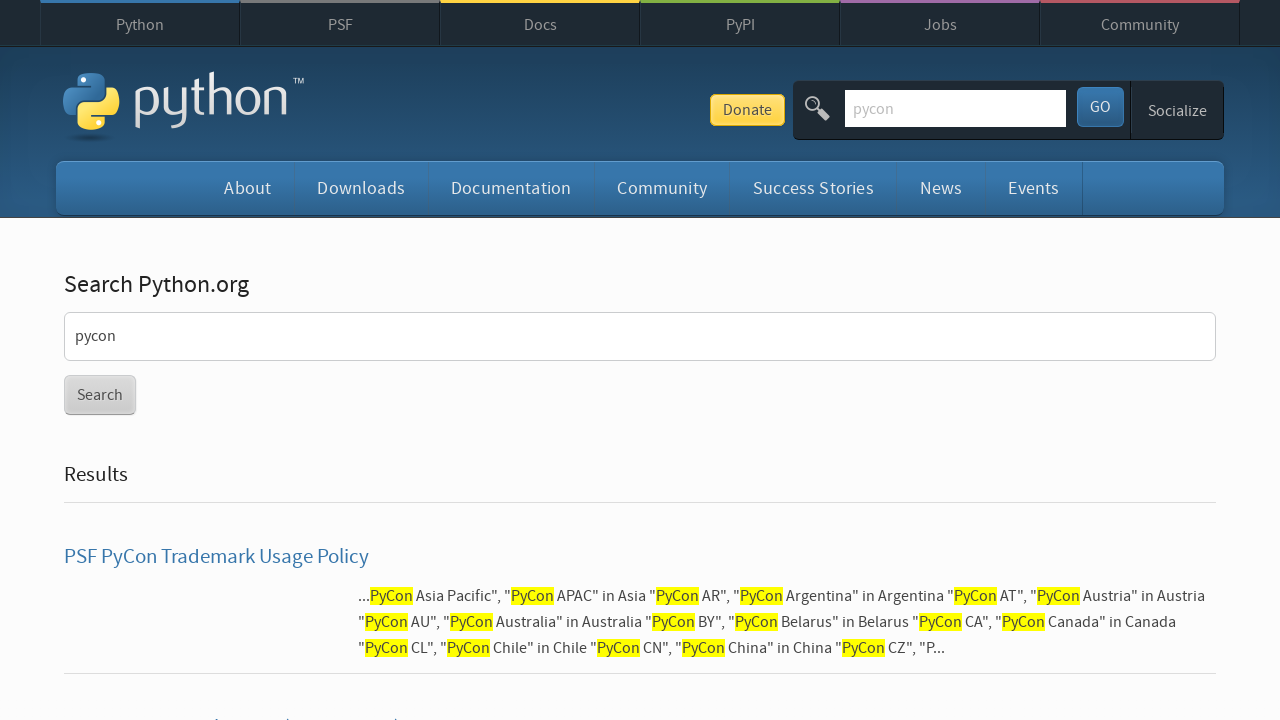

Search results loaded and network idle
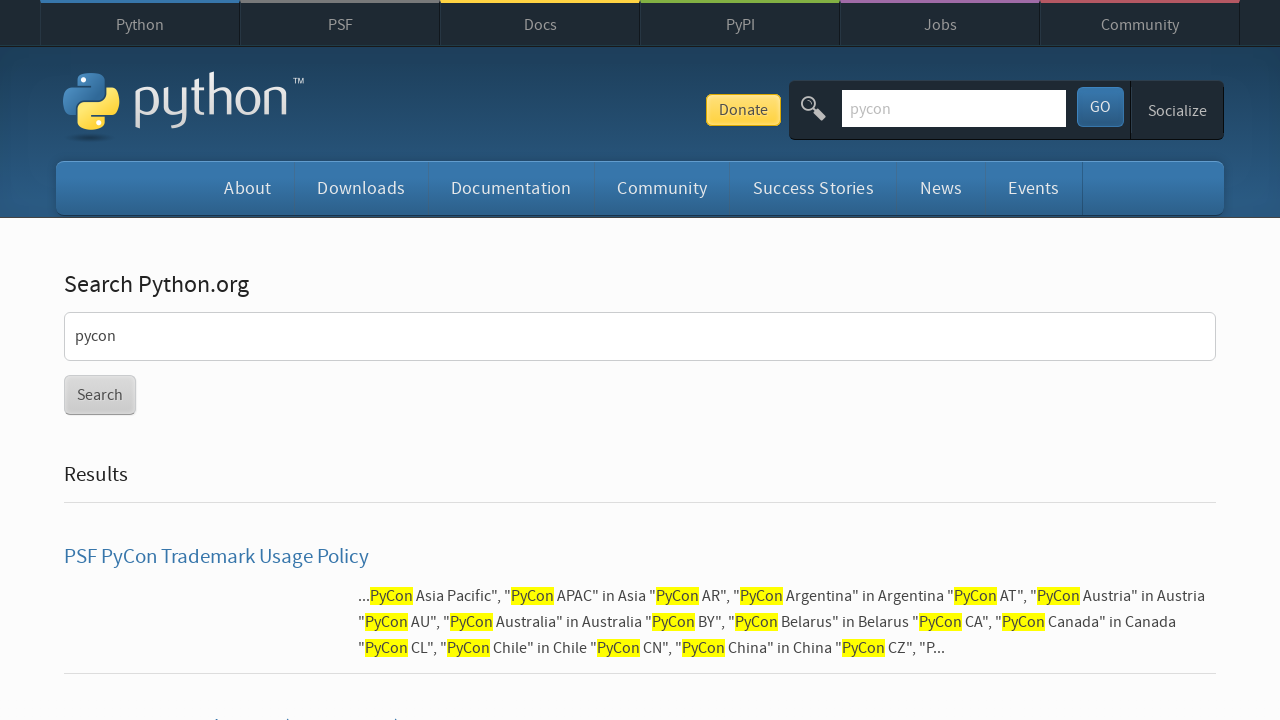

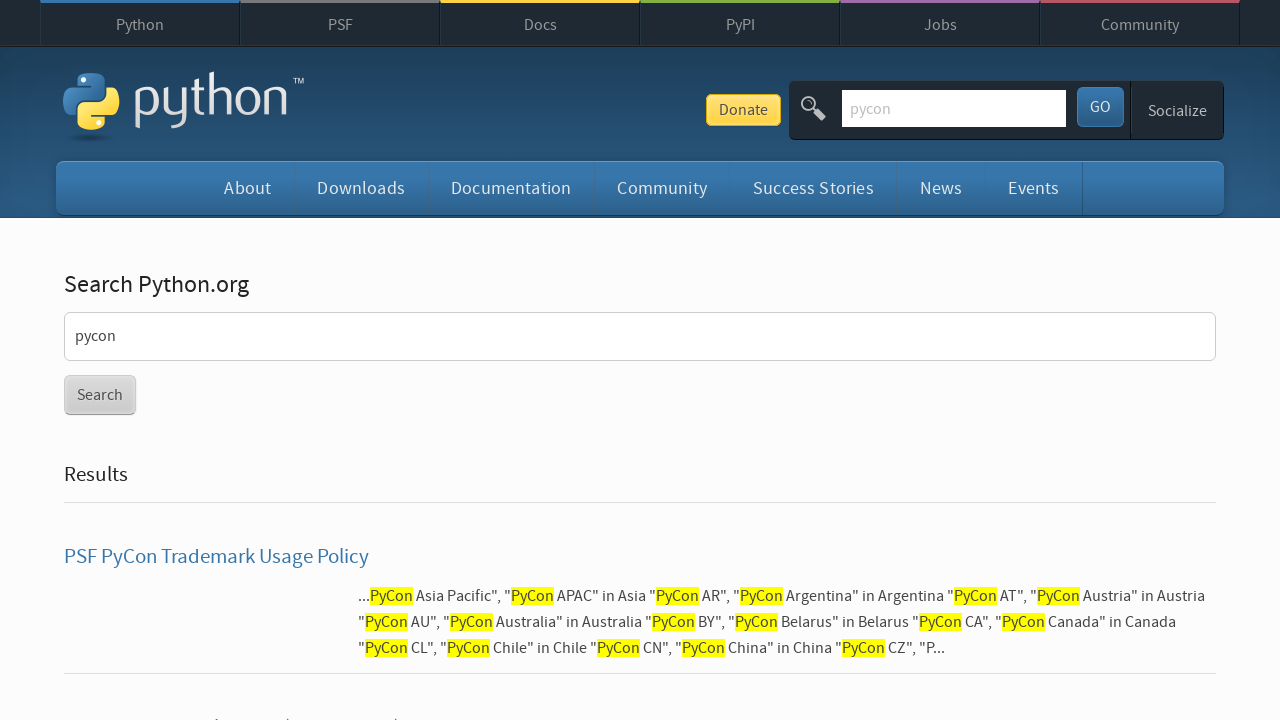